Tests email newsletter subscription by entering an email address and clicking the submit button

Starting URL: https://chadd.org/for-adults/overview/

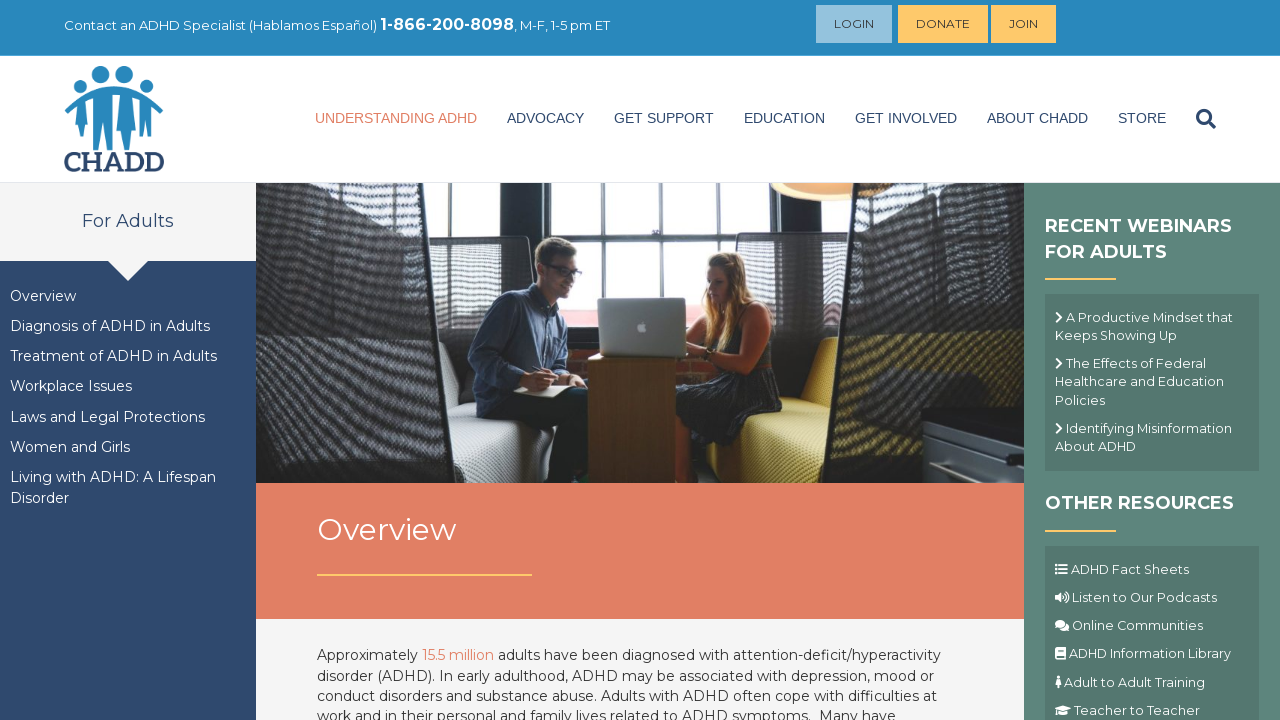

Filled email field with 'testuser8472@example.com' on input[name='EMAIL']
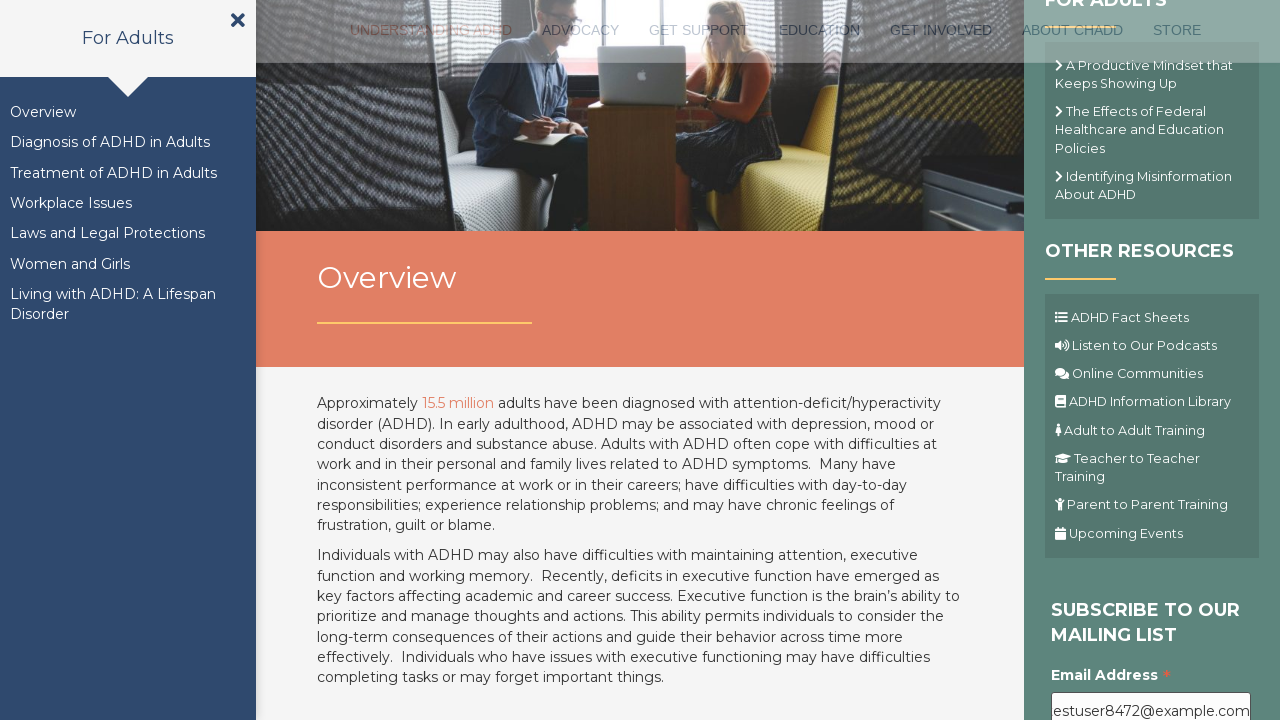

Clicked submit button to subscribe to newsletter at (1111, 361) on .button
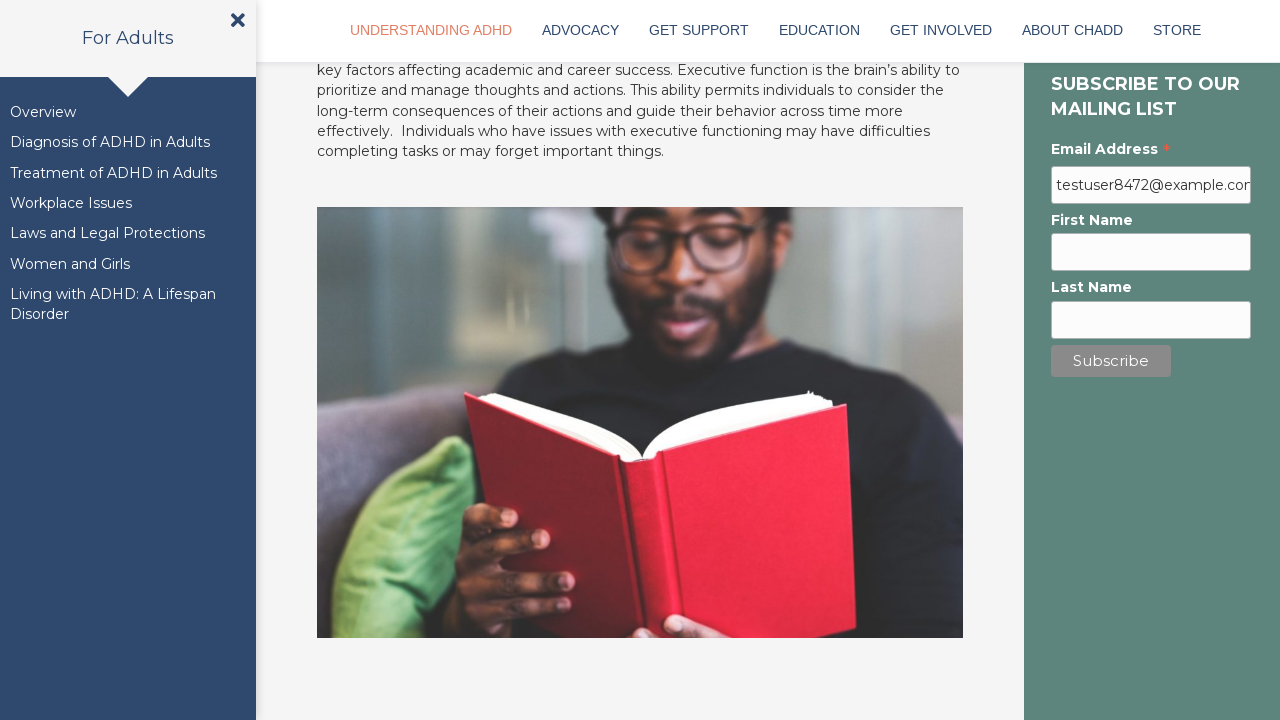

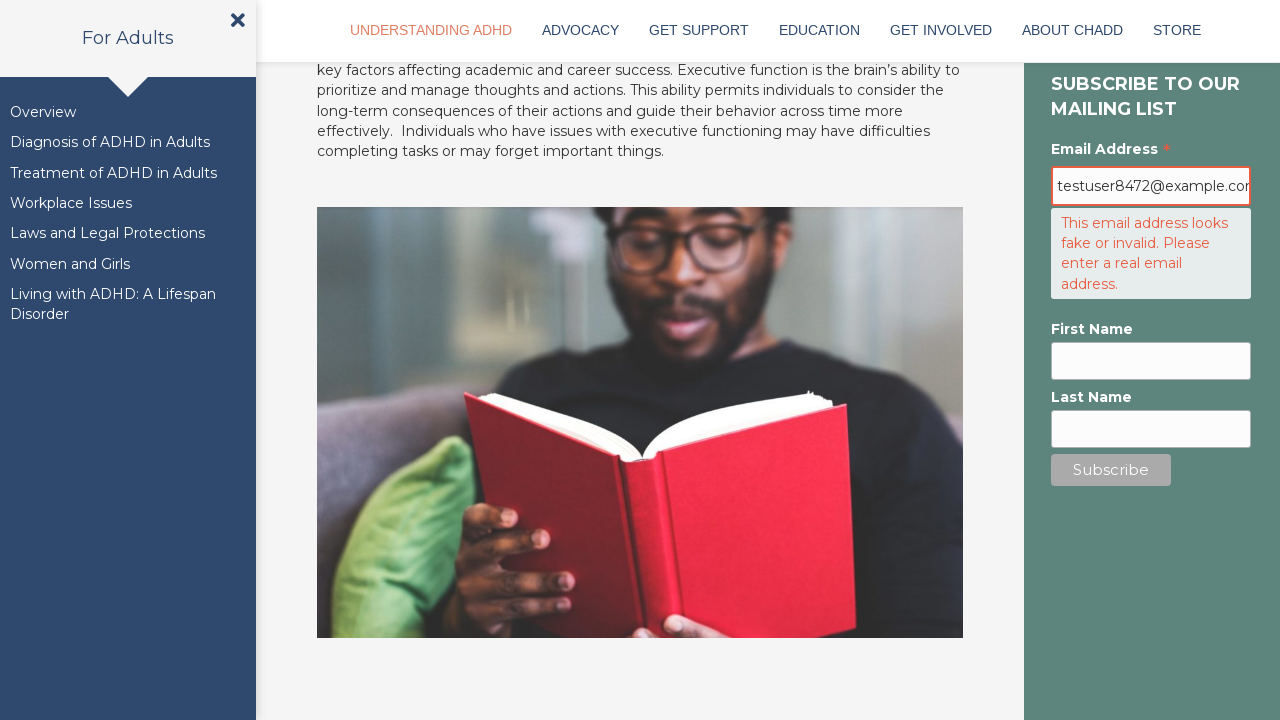